Tests browser window popup handling by opening multiple new windows and then closing all child windows while keeping the parent window open

Starting URL: https://demoqa.com/browser-windows

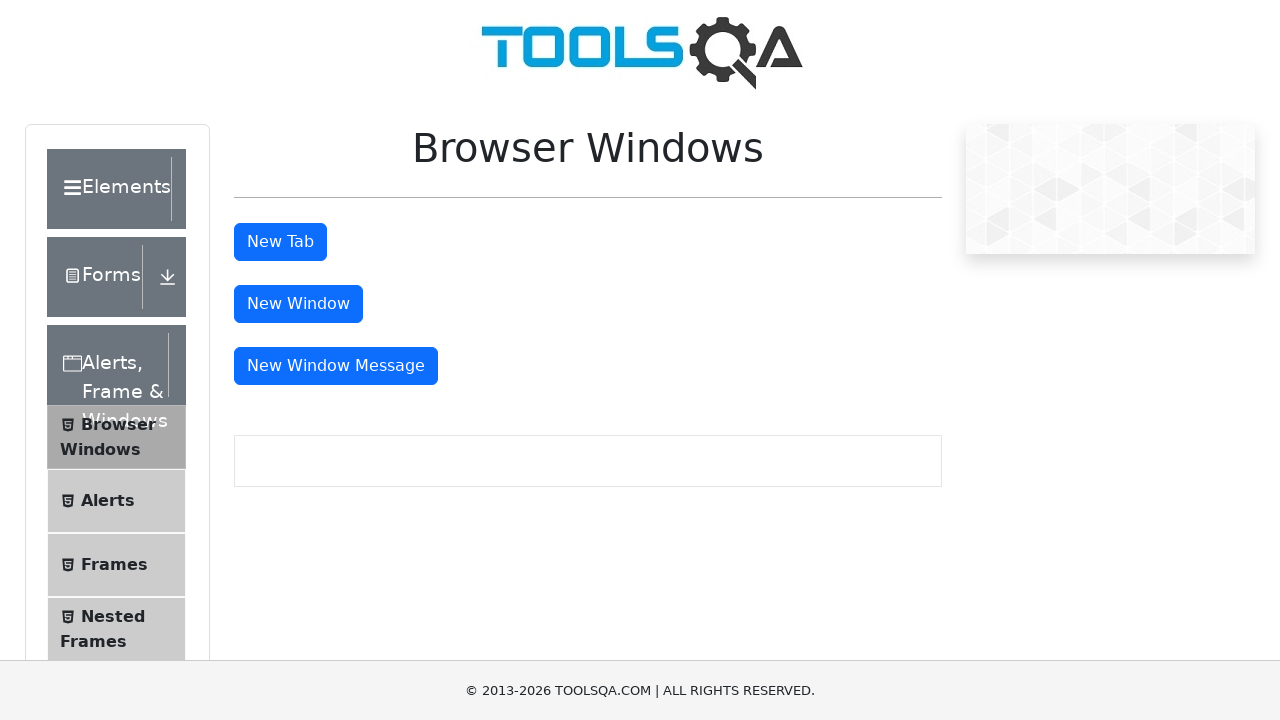

Clicked button to open first new window at (298, 304) on #windowButton
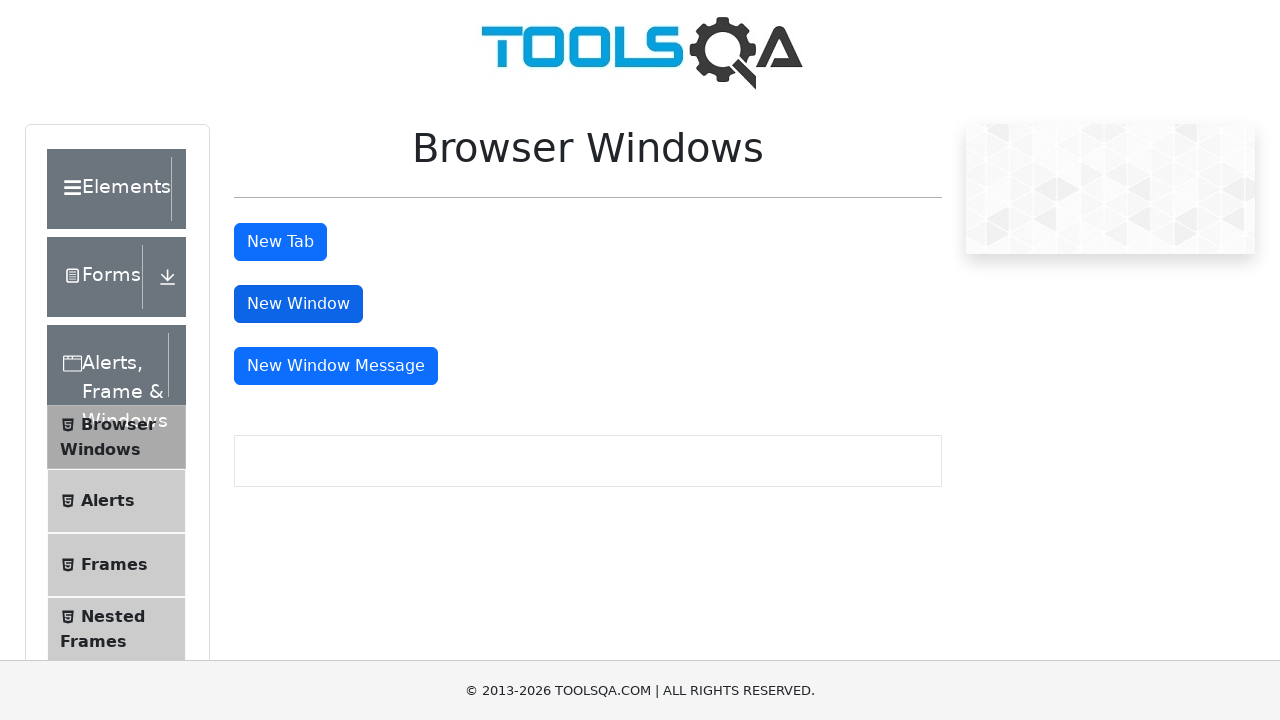

Clicked button to open second new window at (298, 304) on #windowButton
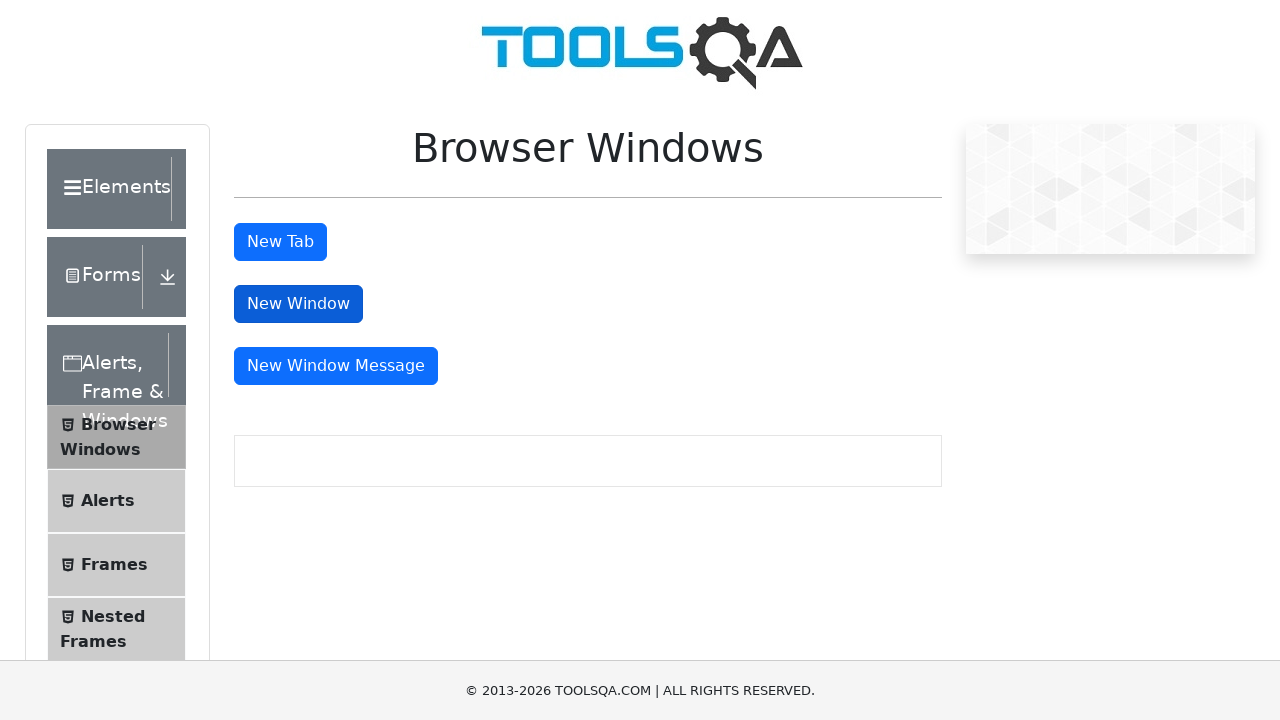

Clicked button to open third new window at (298, 304) on #windowButton
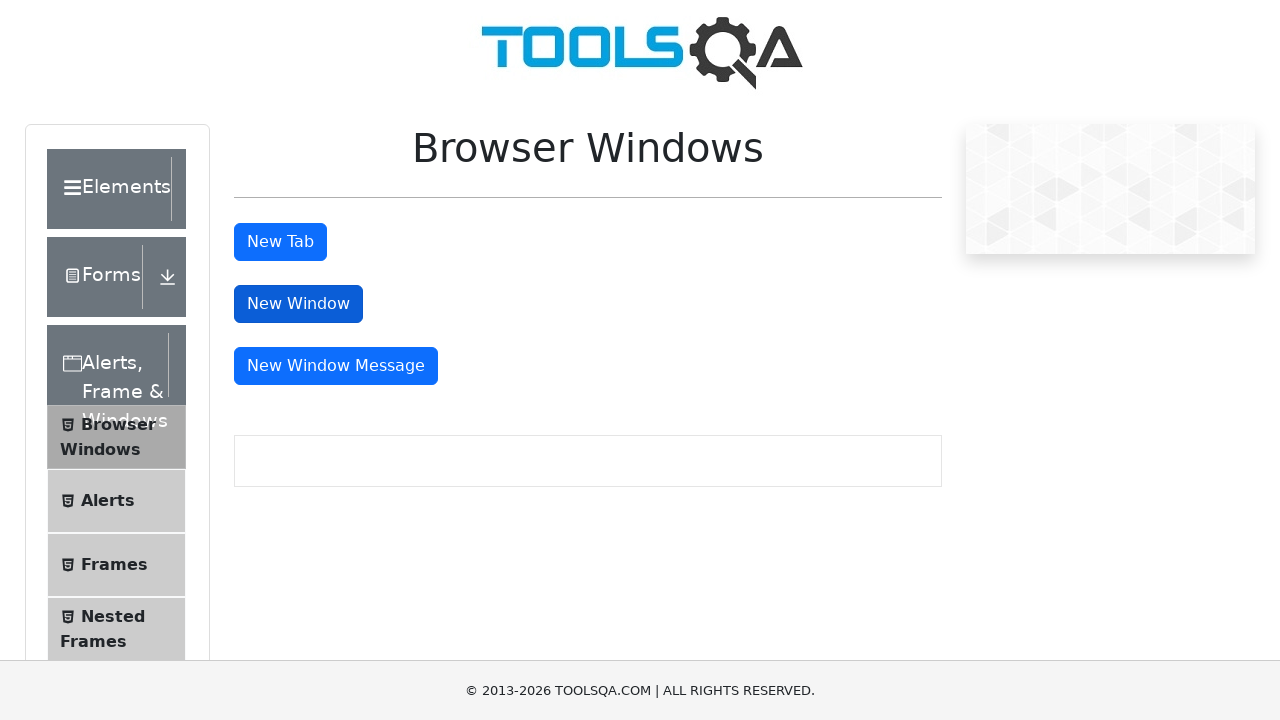

Retrieved all browser pages from context
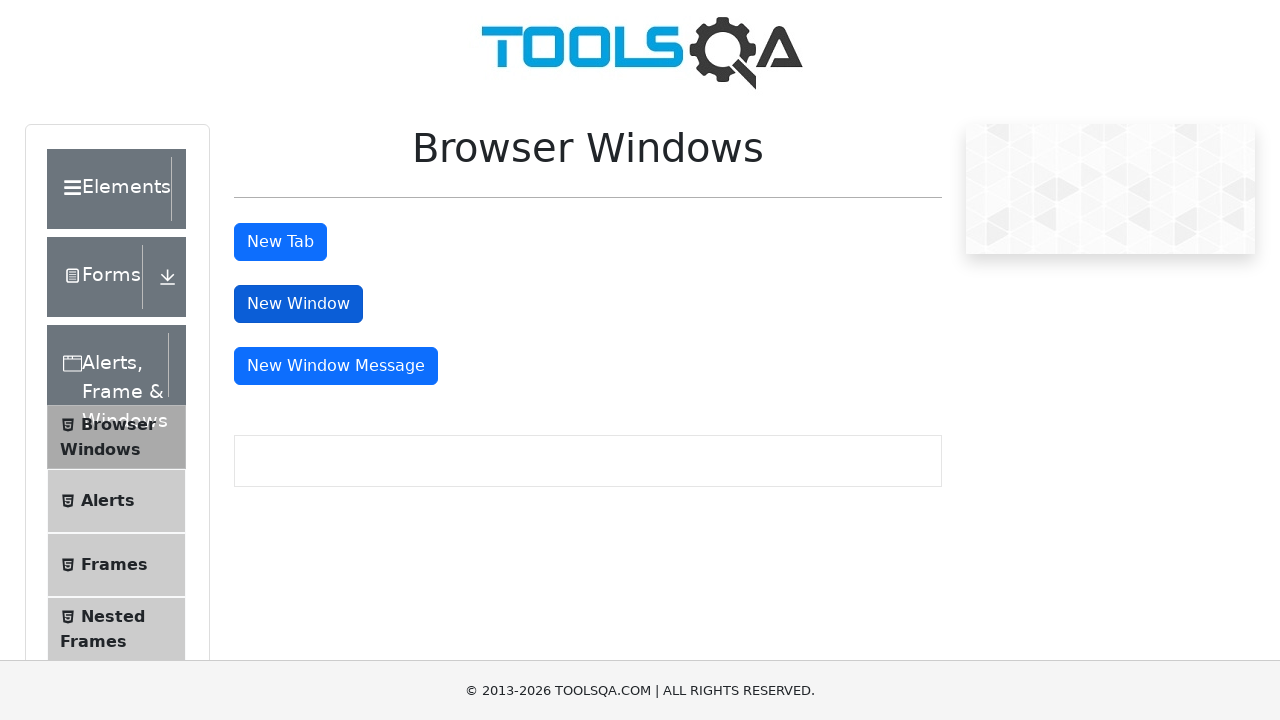

Closed a child window, keeping parent window open
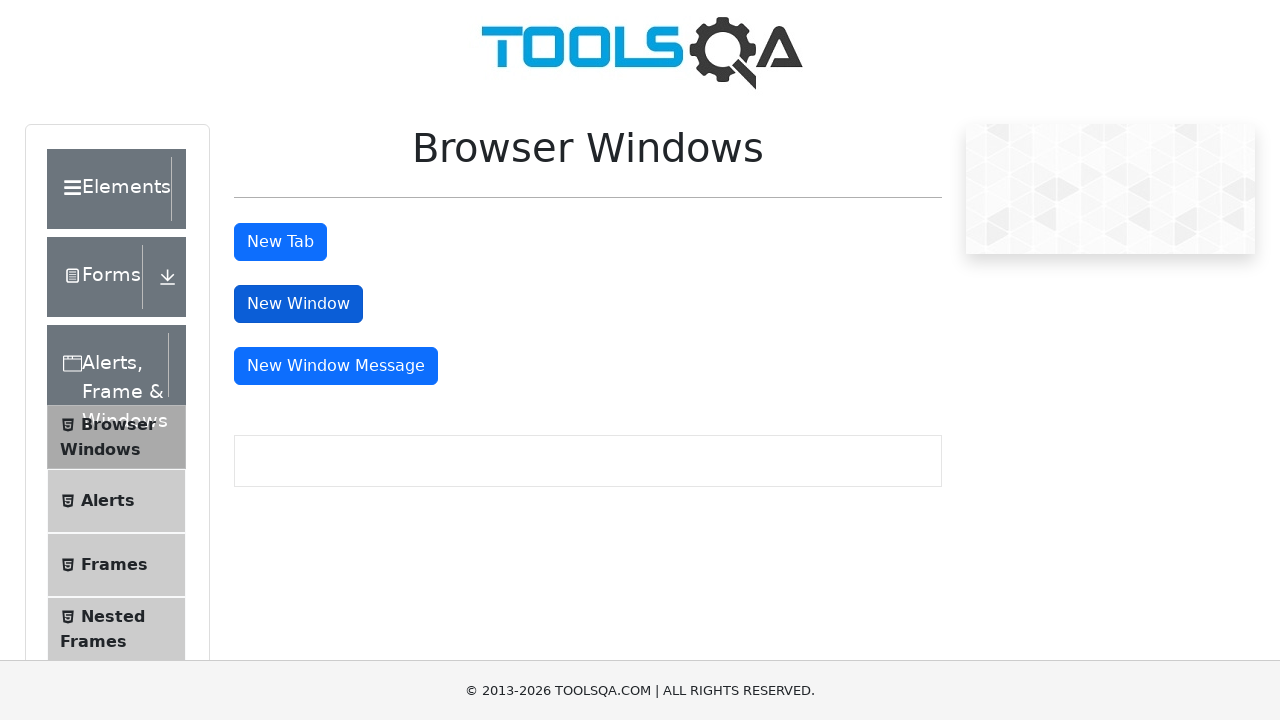

Closed a child window, keeping parent window open
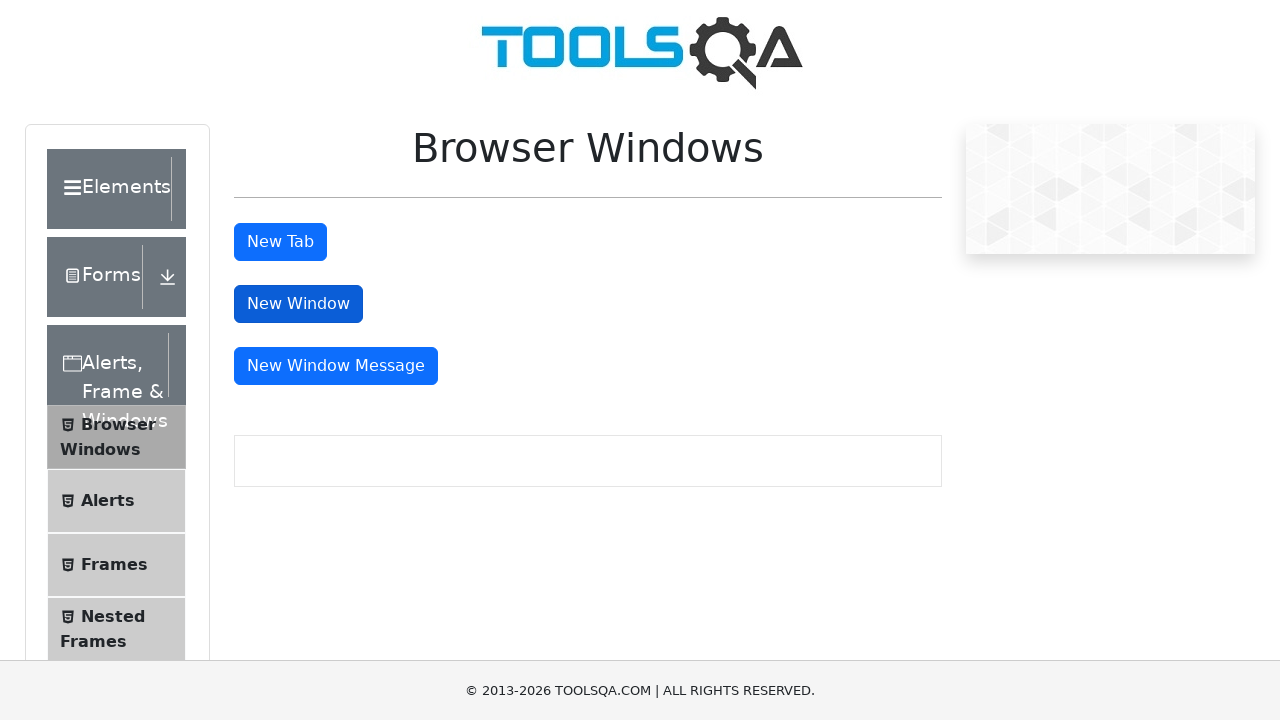

Closed a child window, keeping parent window open
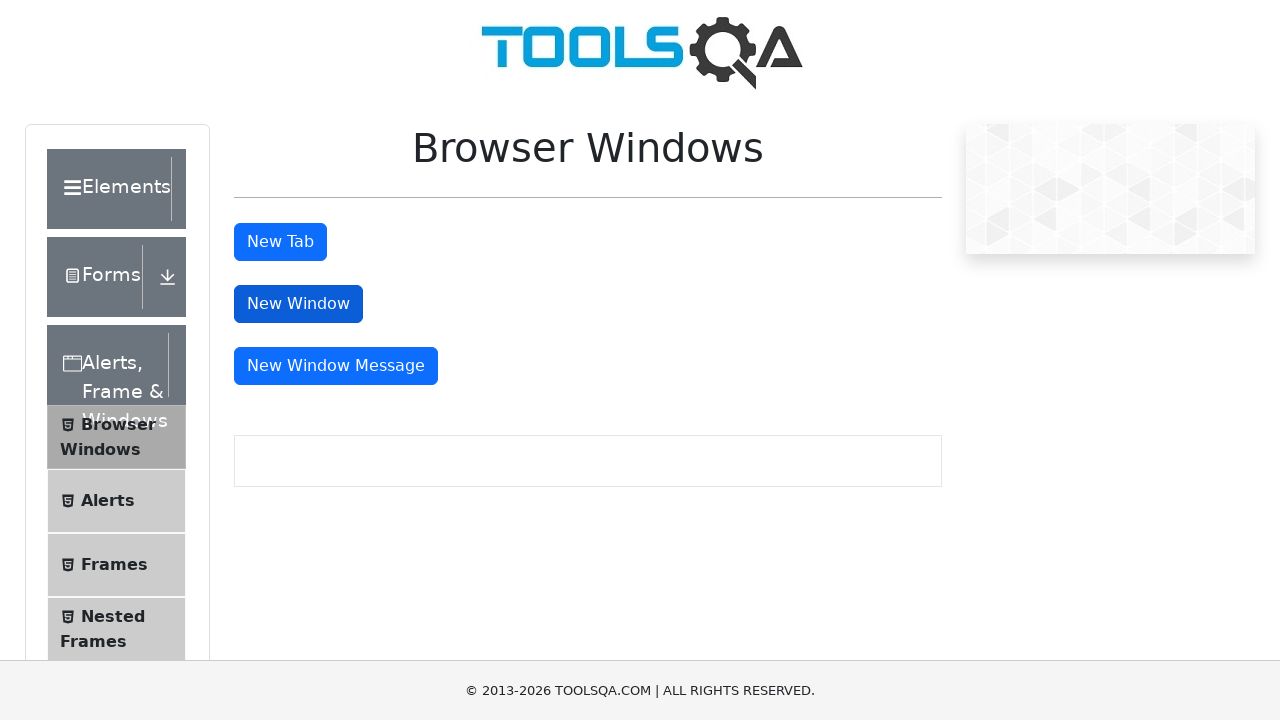

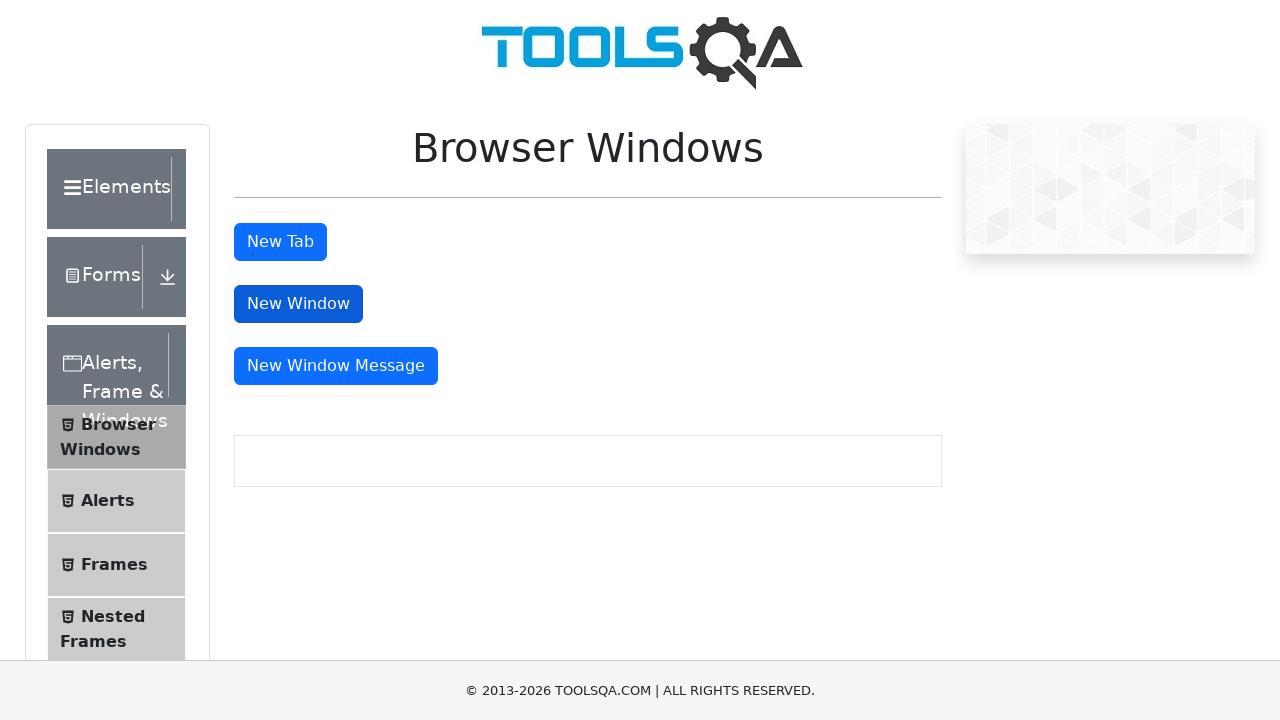